Tests hover functionality by hovering over an avatar and verifying that the caption/additional user information is displayed

Starting URL: http://the-internet.herokuapp.com/hovers

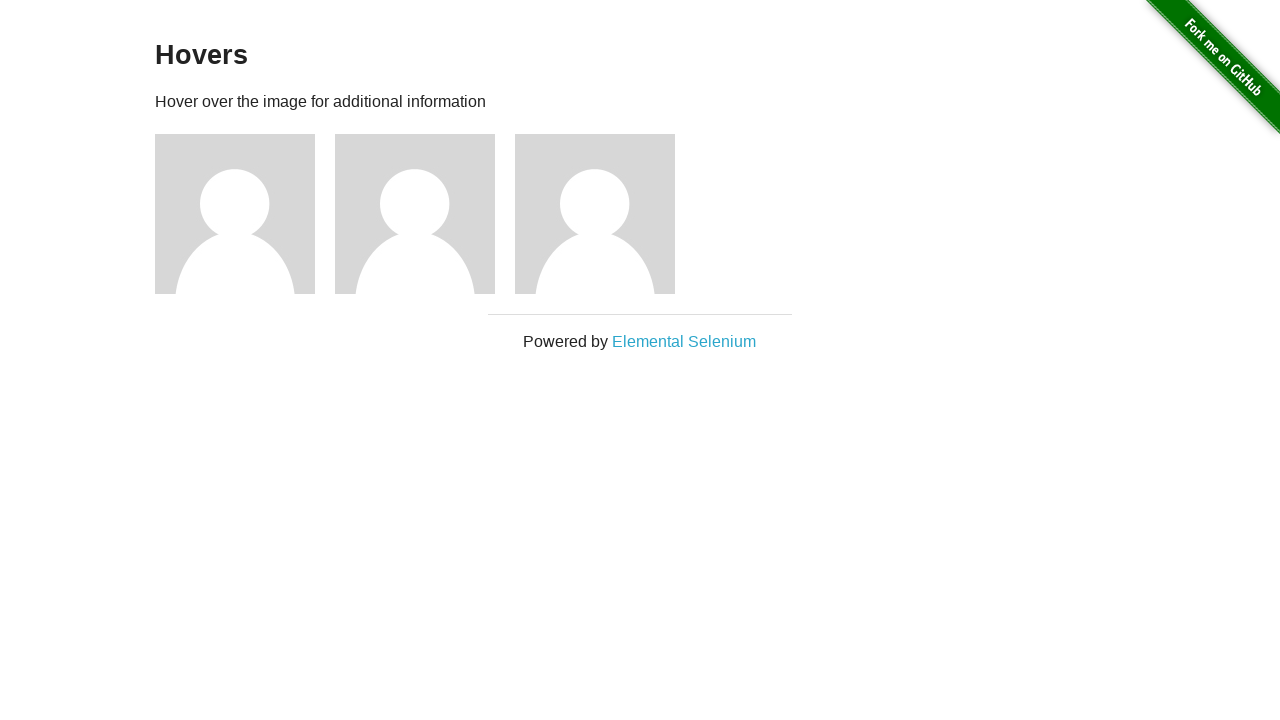

Hovered over the first avatar element at (245, 214) on .figure >> nth=0
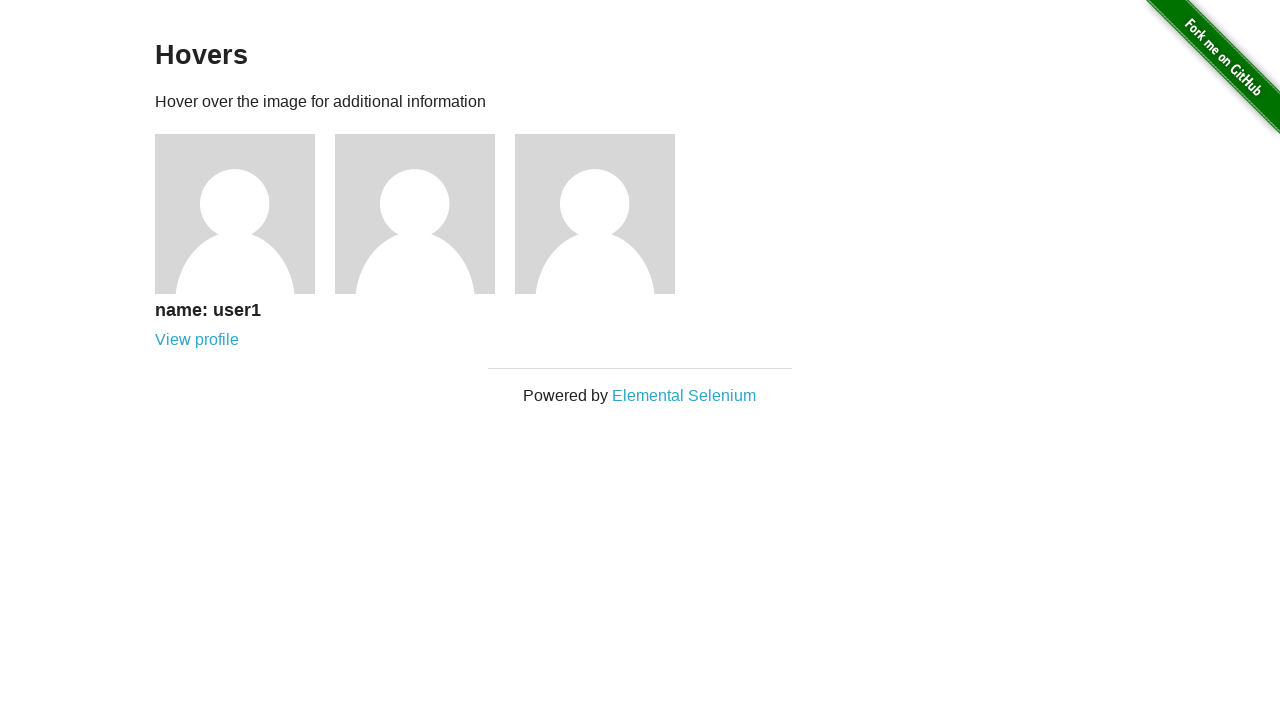

Verified that caption is visible on hover
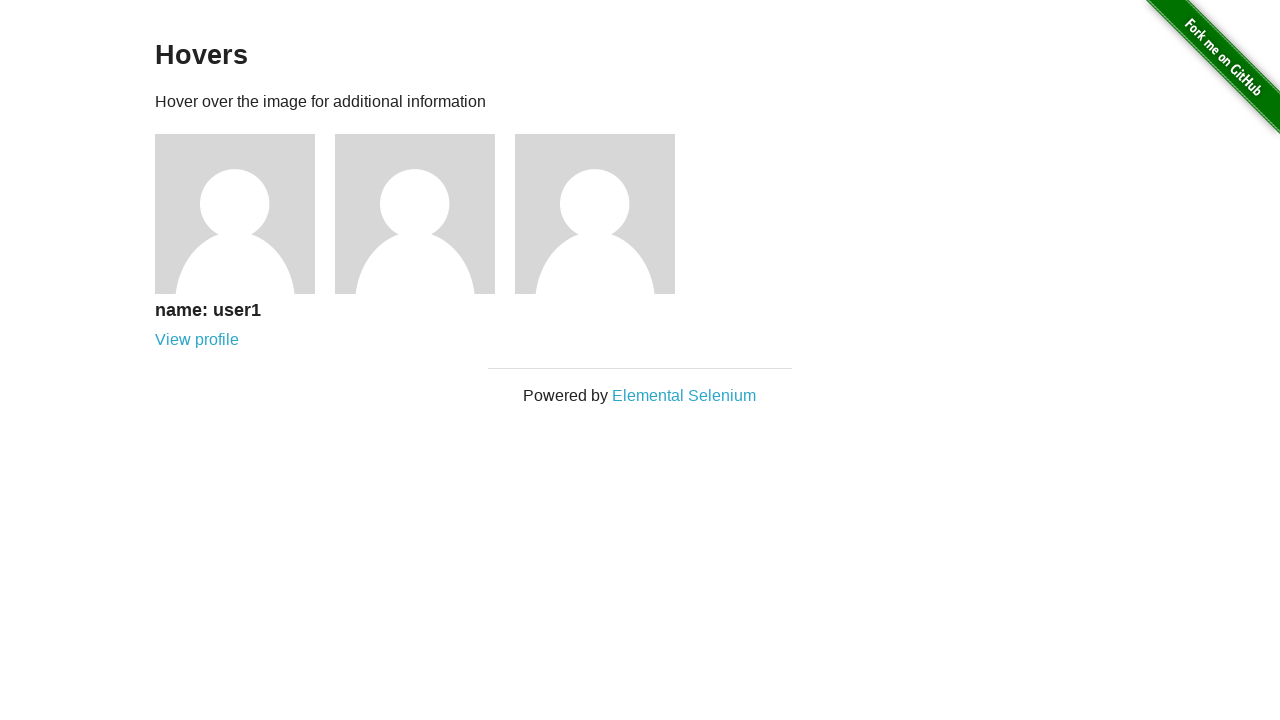

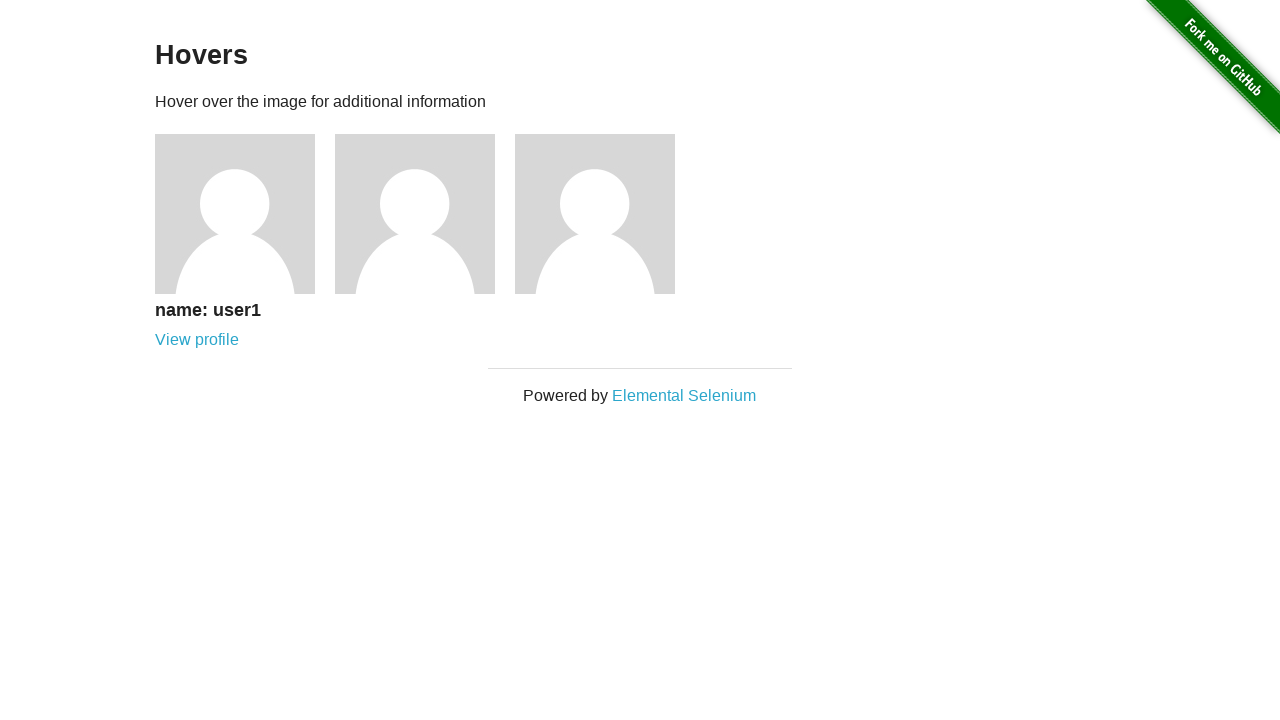